Demonstrates various keyboard and mouse actions on a registration page including scrolling with arrow keys, filling a text field, using backspace, right-clicking, double-clicking, and scrolling to an element.

Starting URL: https://naveenautomationlabs.com/opencart/index.php?route=account/register

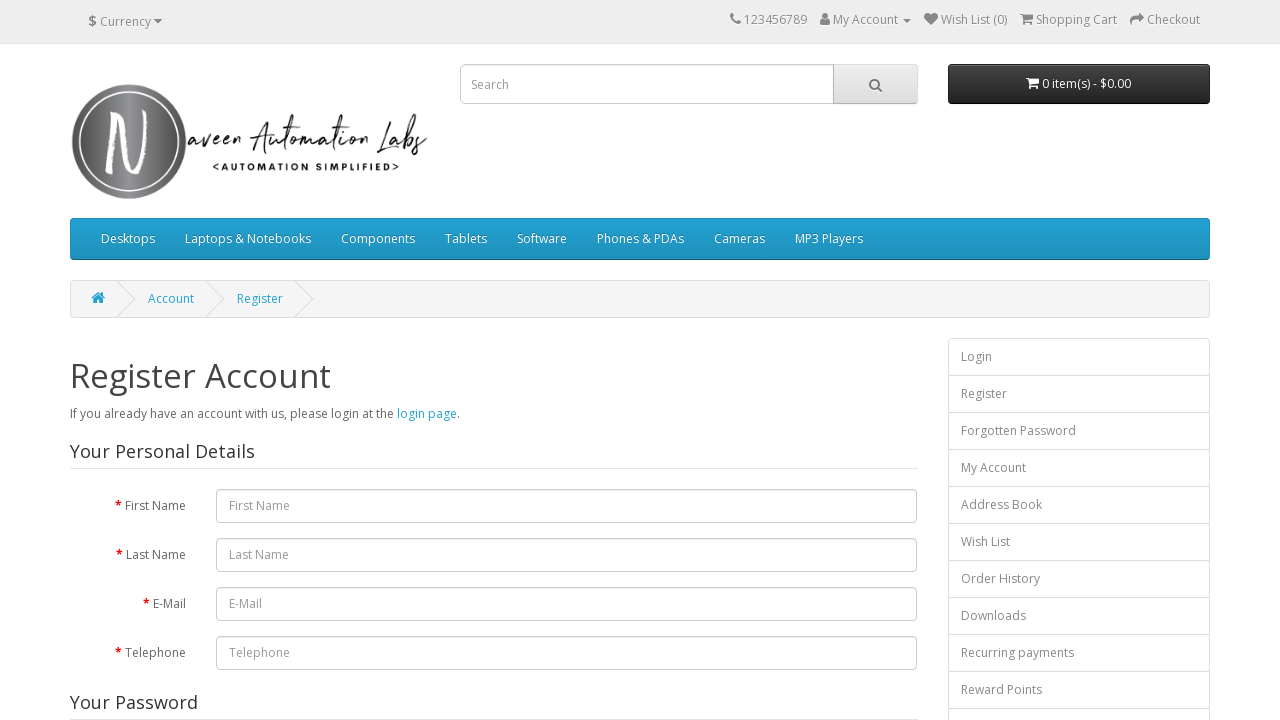

Pressed ArrowDown key to scroll down
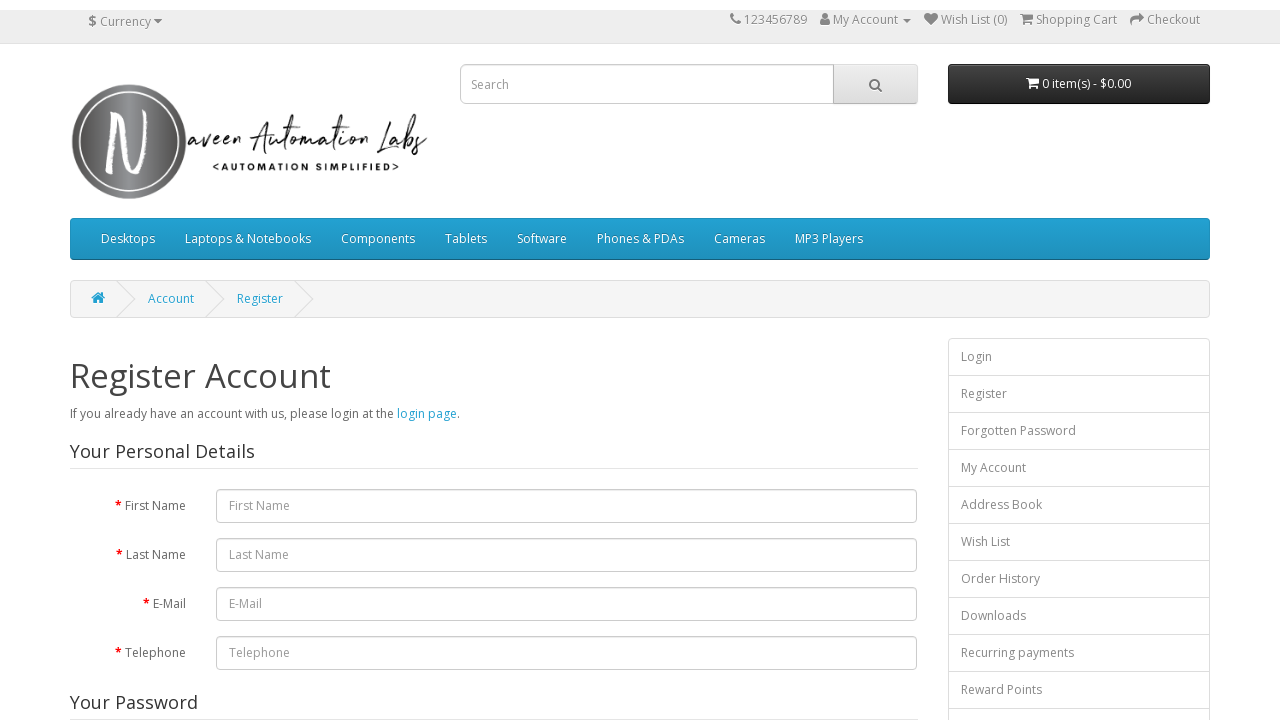

Pressed ArrowDown key again to continue scrolling
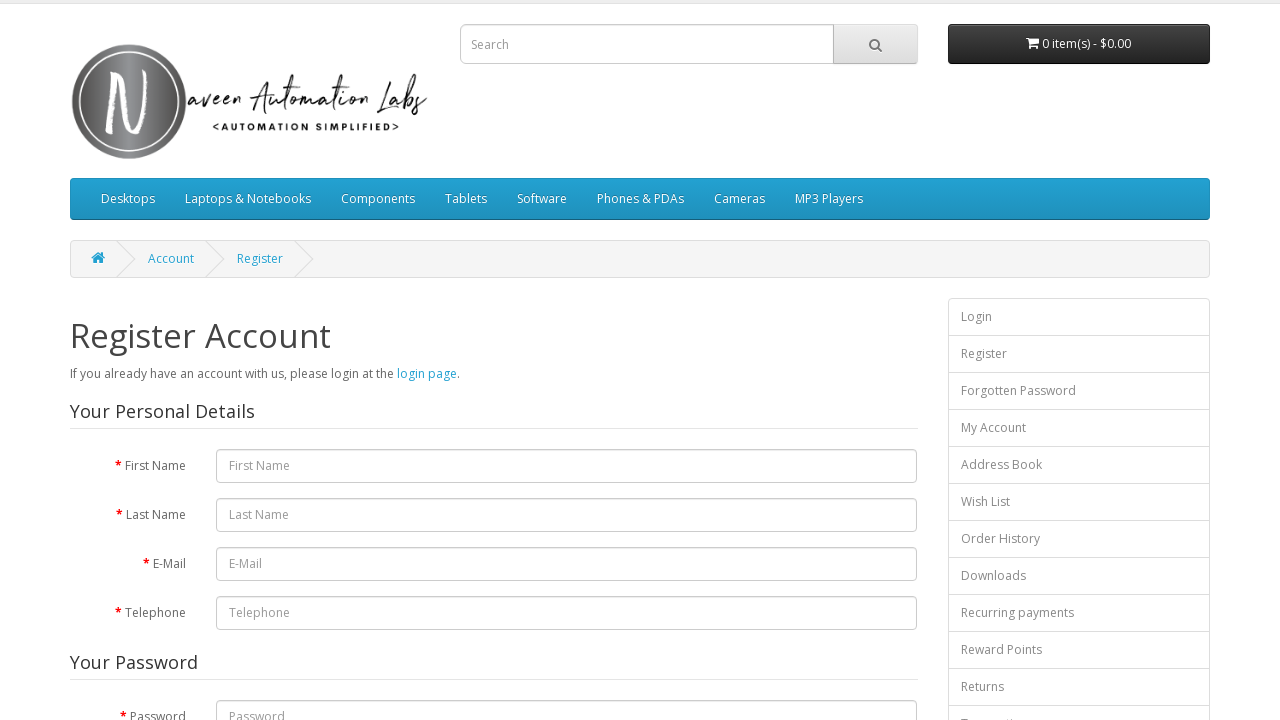

Pressed Space key to select/activate element
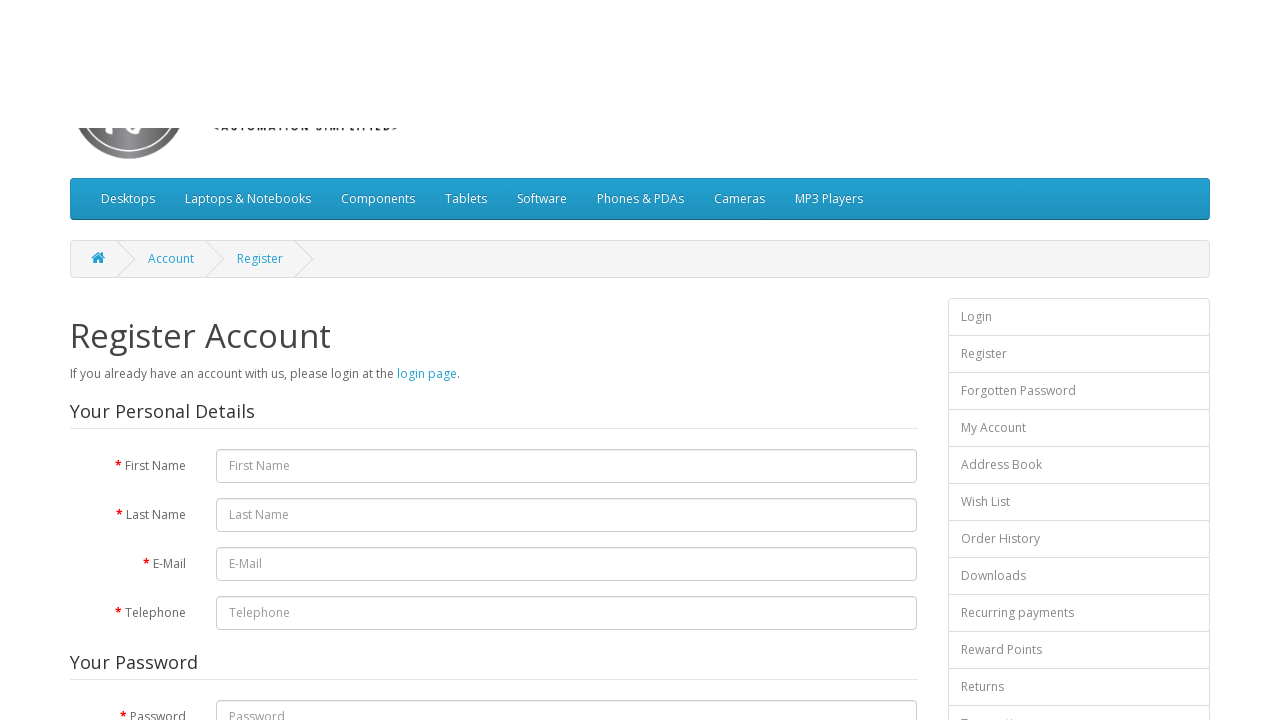

Waited 2 seconds for page to settle
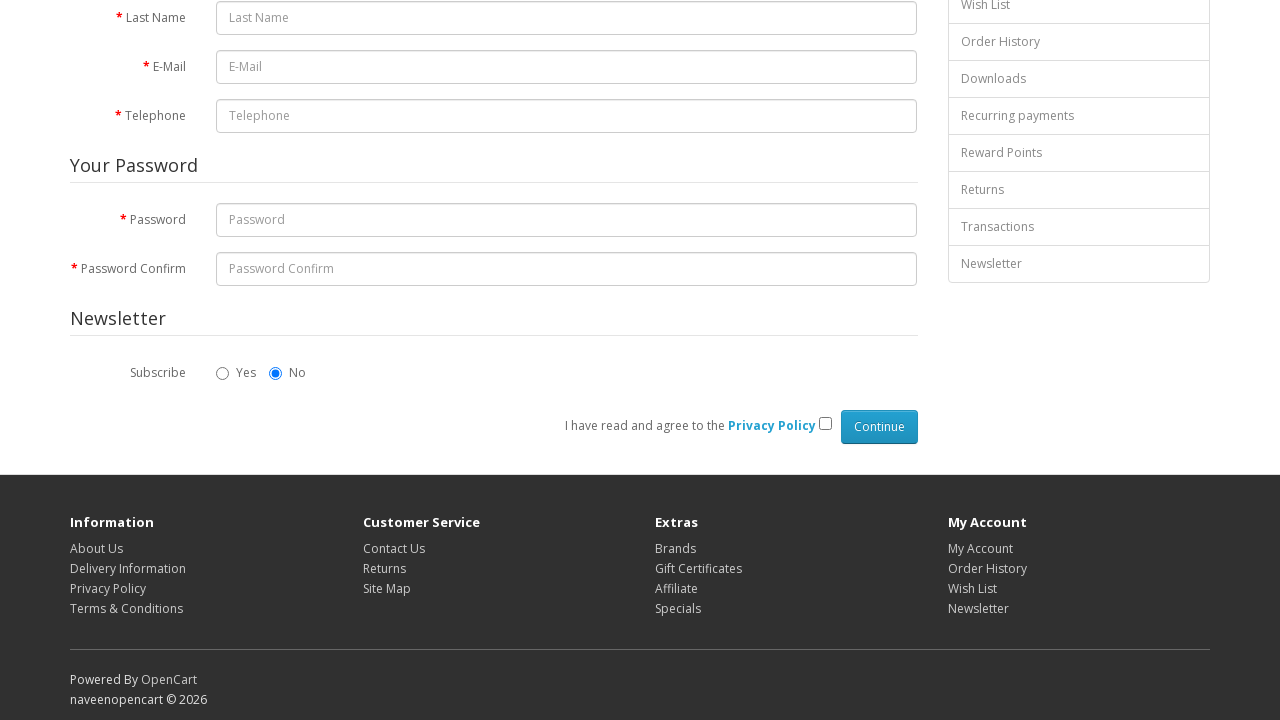

Filled first name field with 'aditya' on input[type='text'][name='firstname']
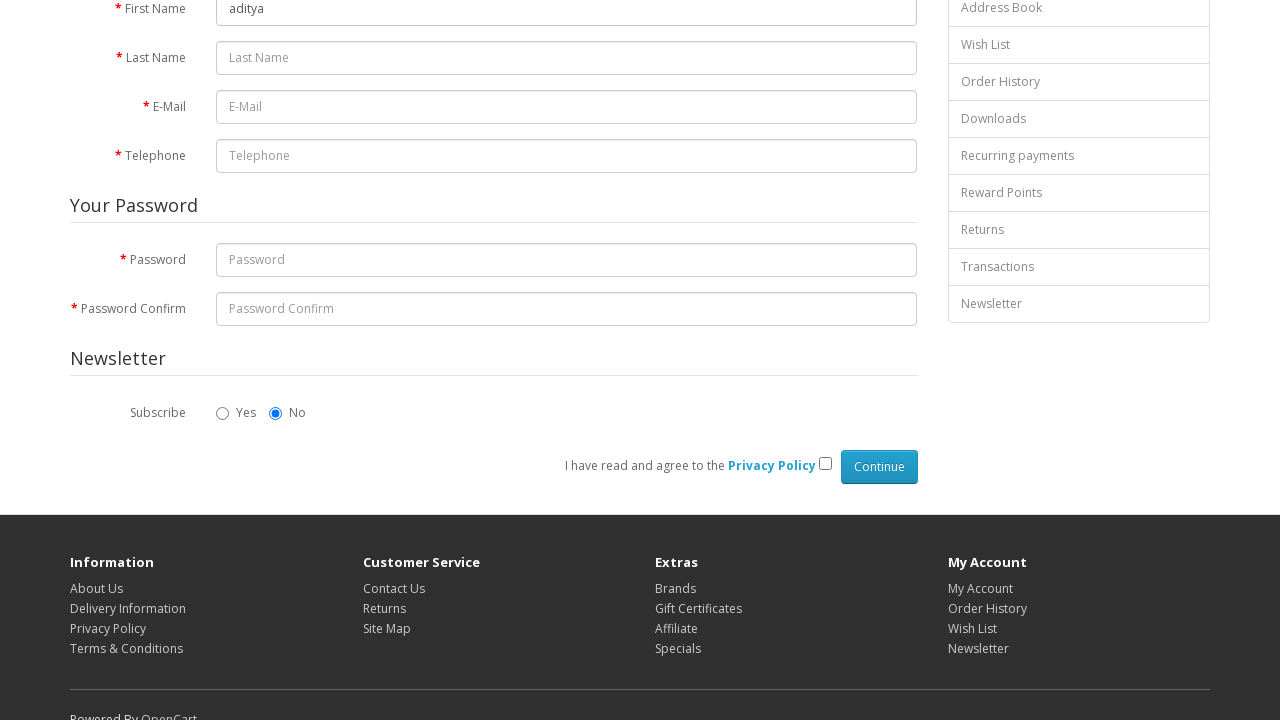

Pressed Backspace to remove last character from first name
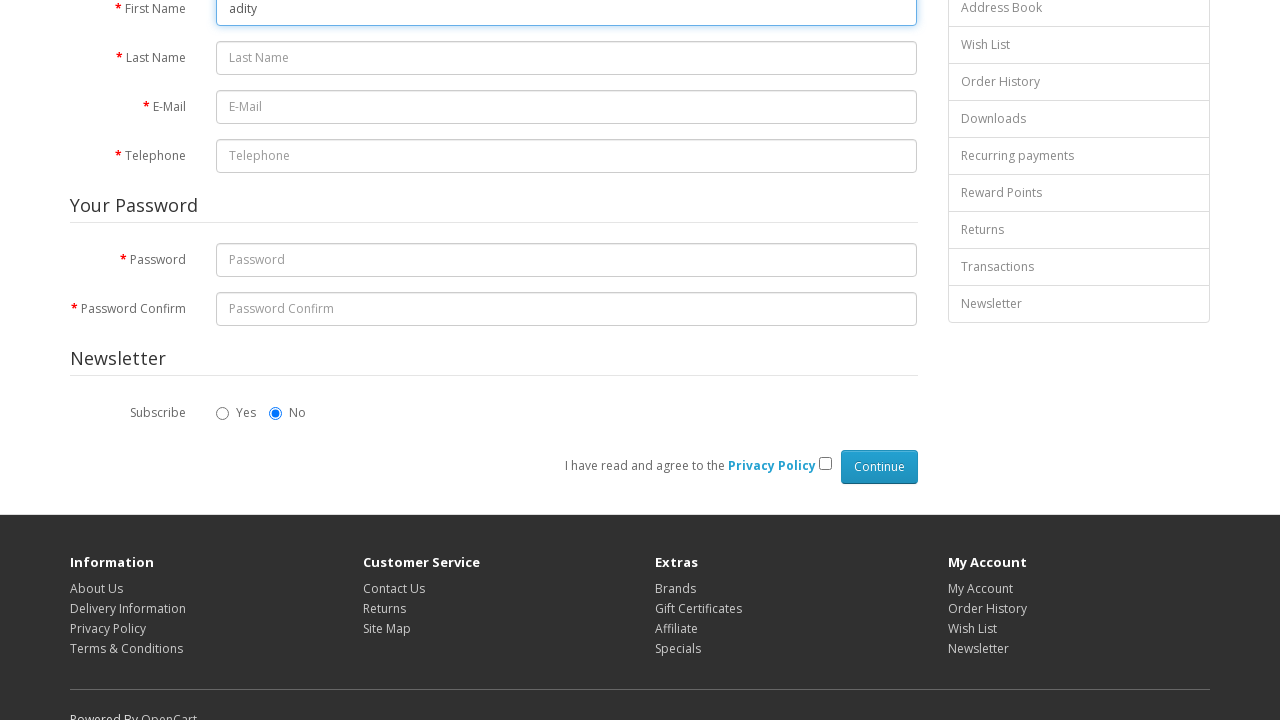

Right-clicked on the first name label at (128, 14) on label[for='input-firstname']
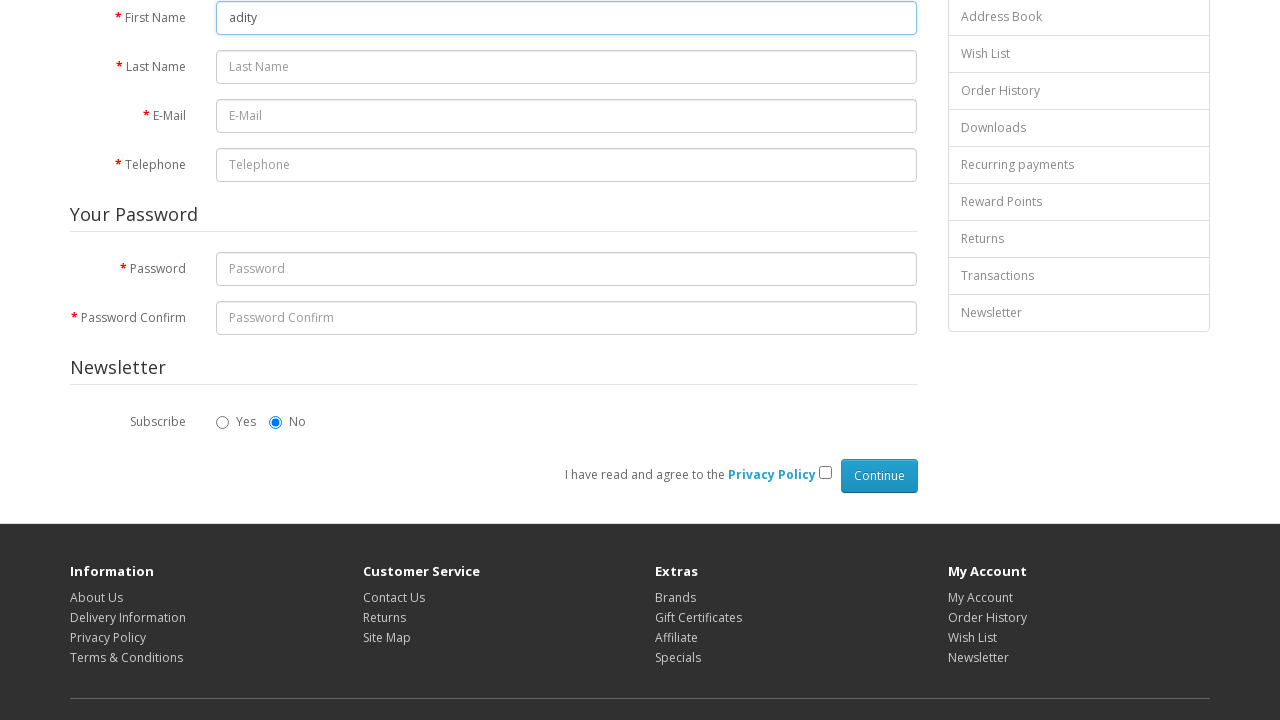

Double-clicked on the first name label at (128, 14) on label[for='input-firstname']
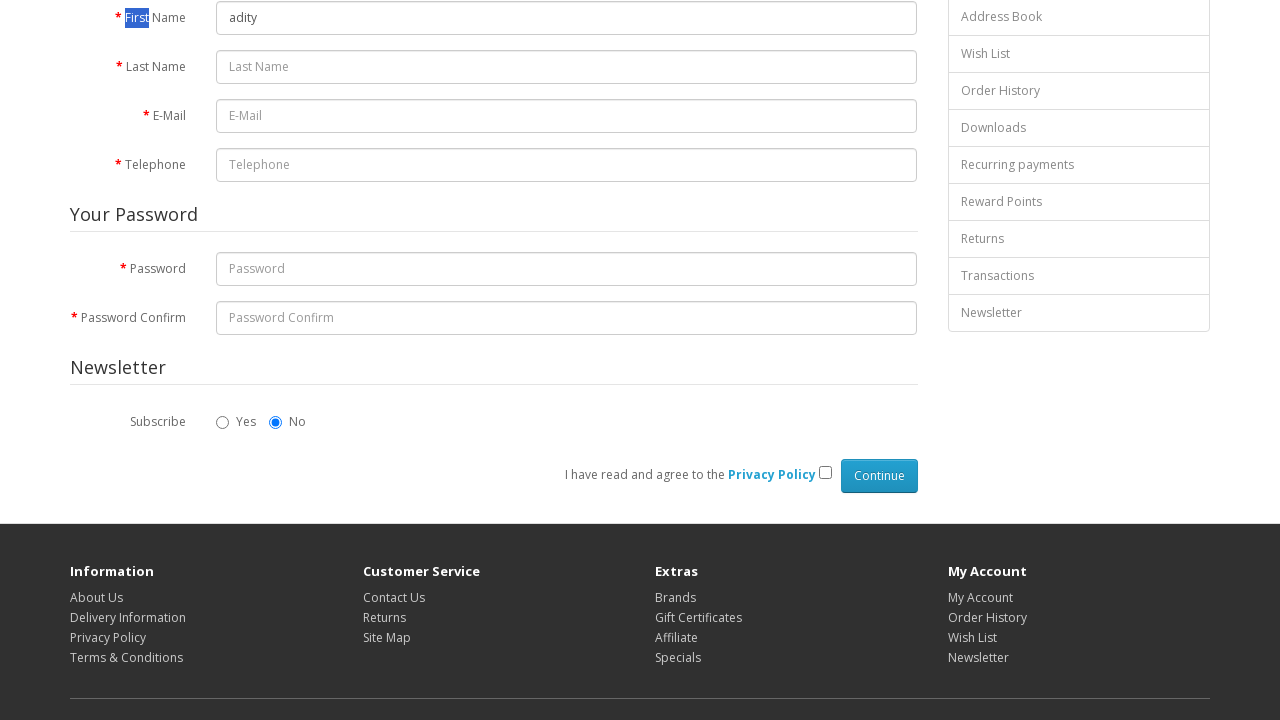

Scrolled to continue button to ensure visibility
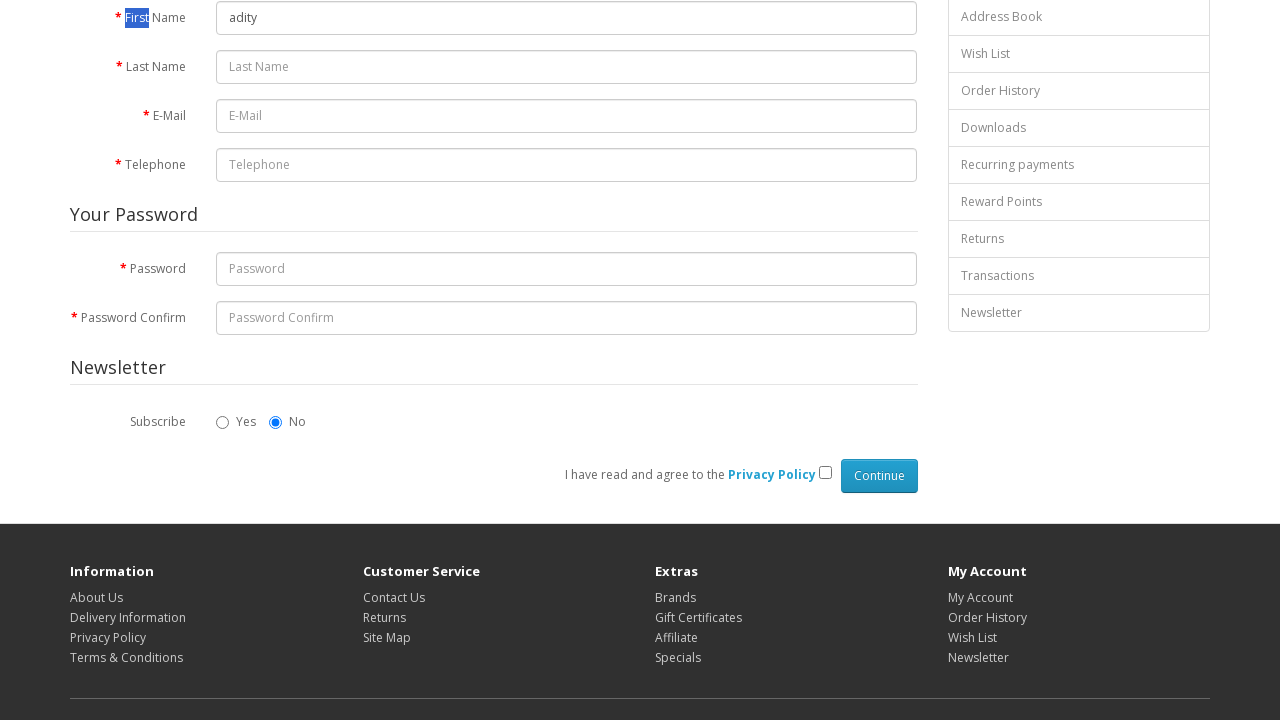

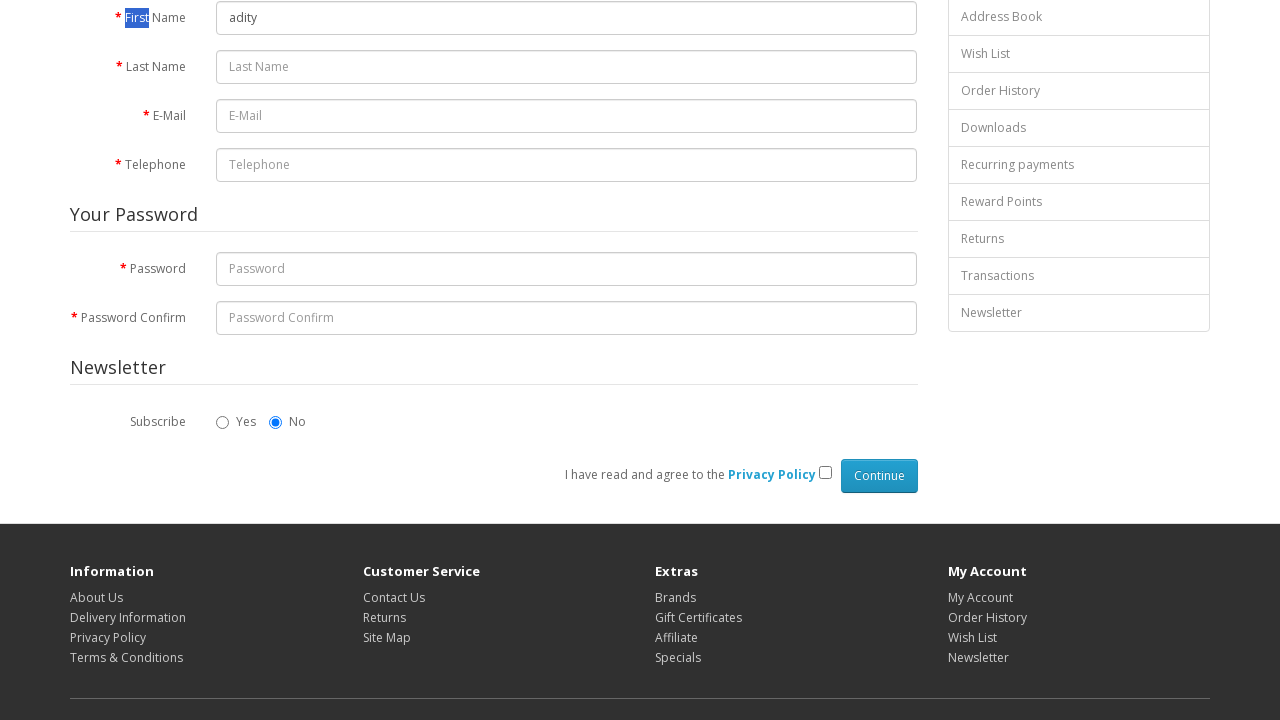